Tests that the complete-all checkbox updates state when individual items are completed or cleared

Starting URL: https://demo.playwright.dev/todomvc

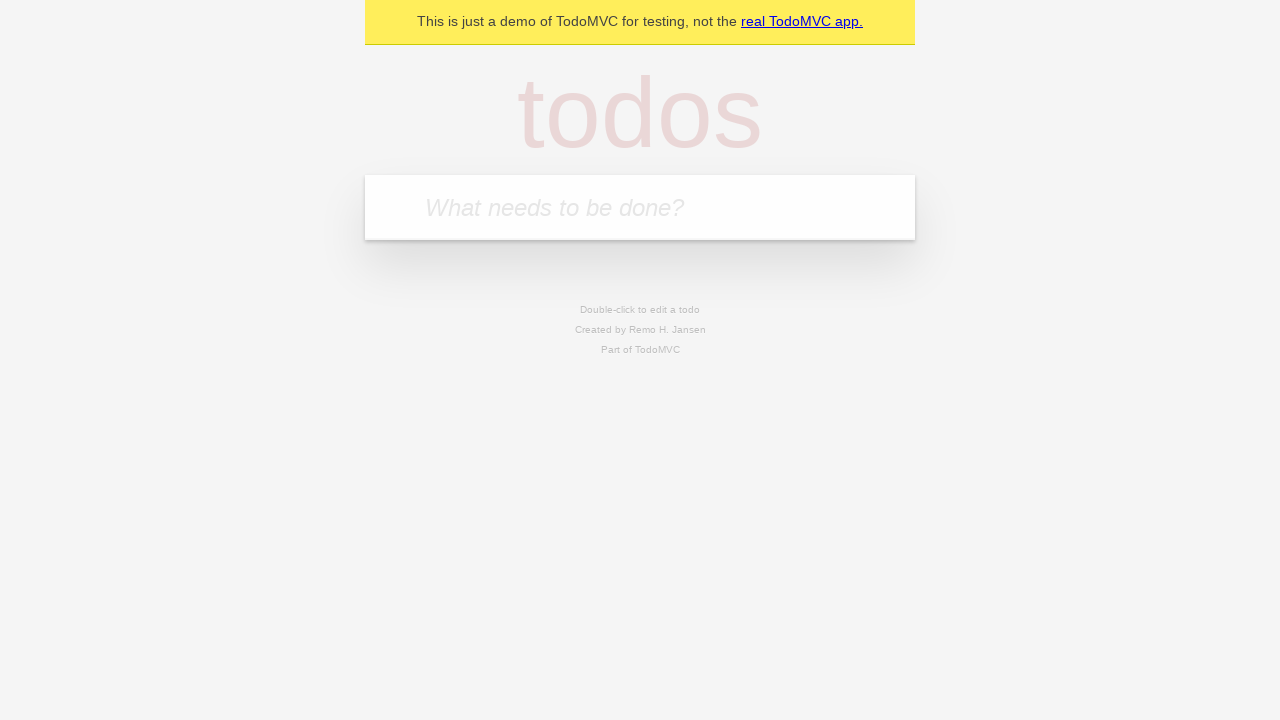

Filled input field with first todo item 'buy some cheese' on internal:attr=[placeholder="What needs to be done?"i]
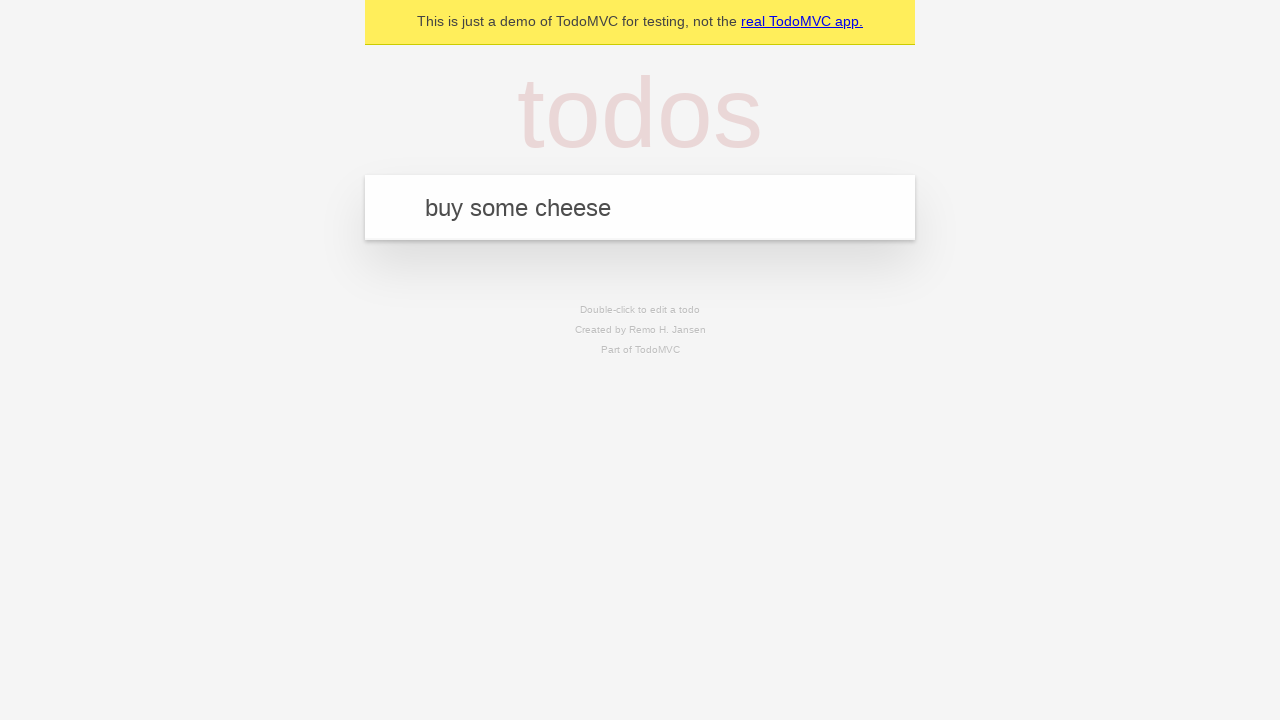

Pressed Enter to add first todo item on internal:attr=[placeholder="What needs to be done?"i]
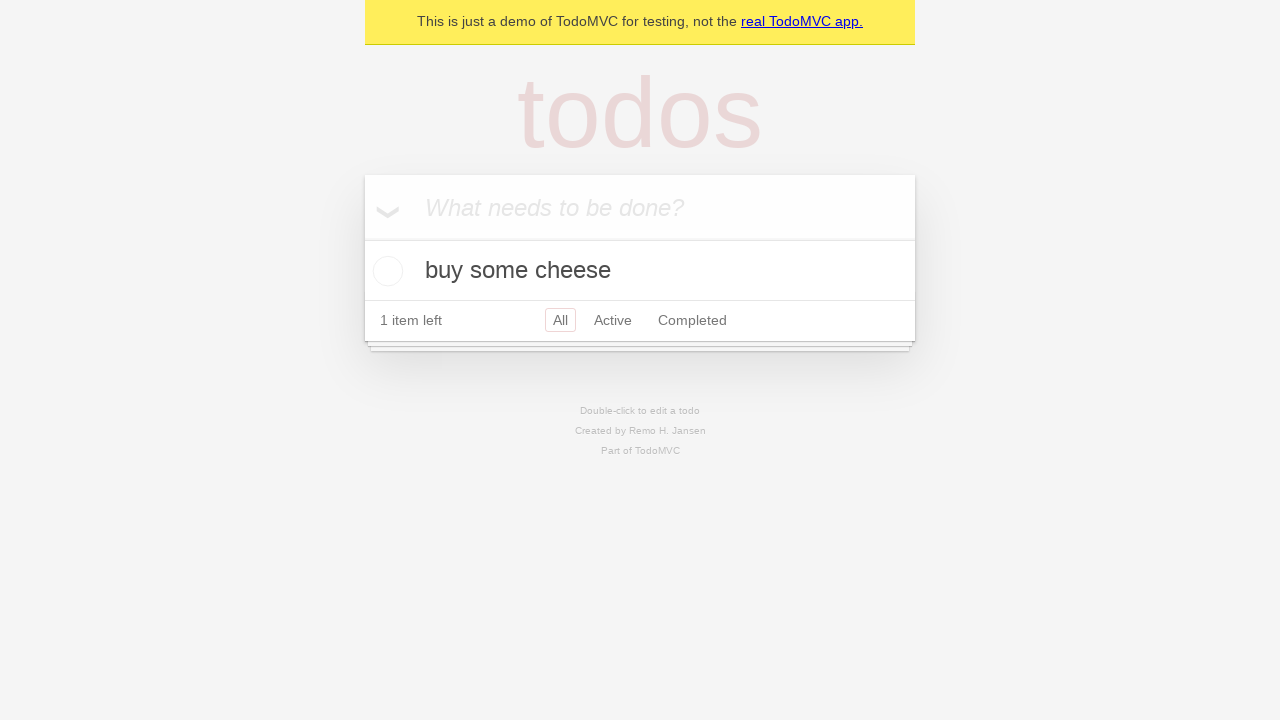

Filled input field with second todo item 'feed the cat' on internal:attr=[placeholder="What needs to be done?"i]
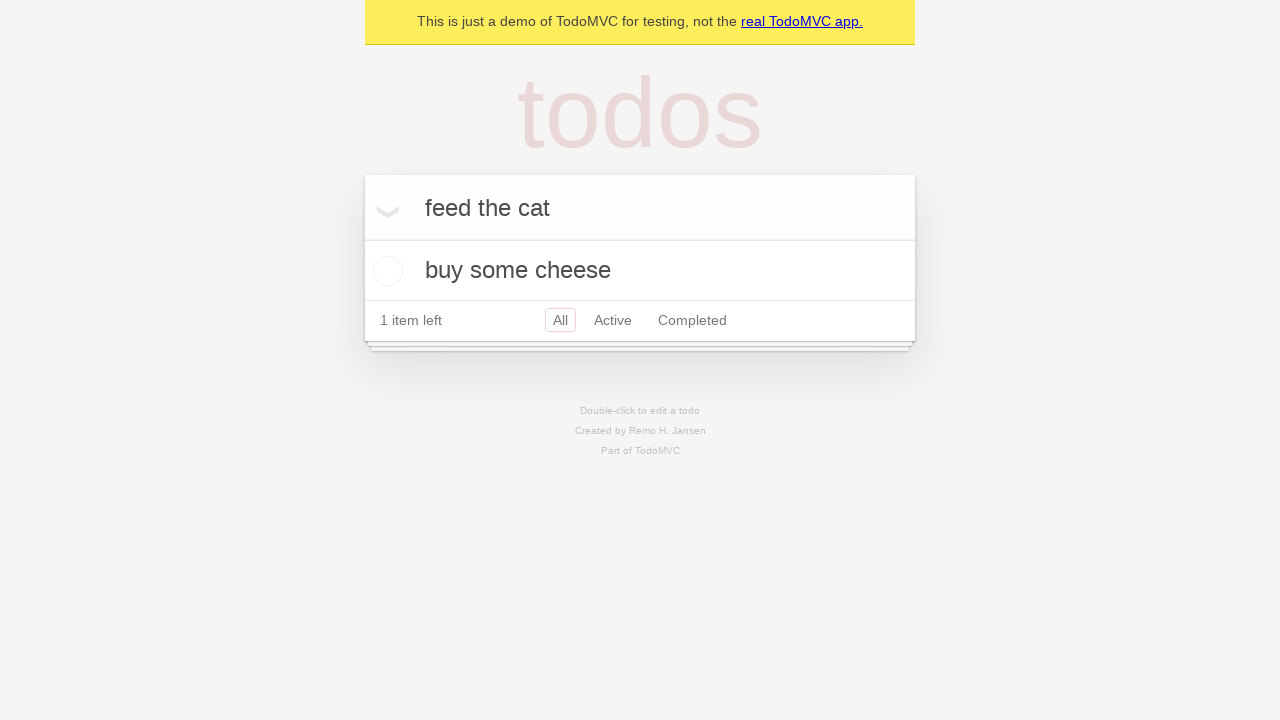

Pressed Enter to add second todo item on internal:attr=[placeholder="What needs to be done?"i]
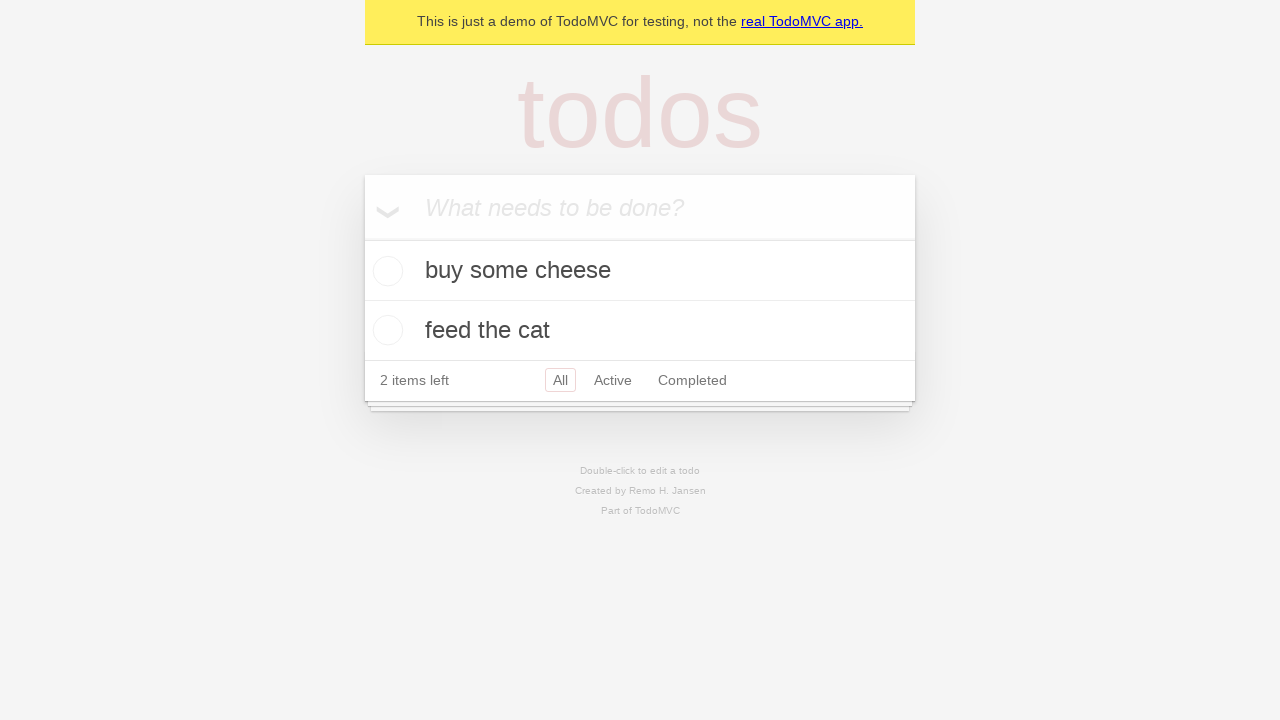

Filled input field with third todo item 'book a doctors appointment' on internal:attr=[placeholder="What needs to be done?"i]
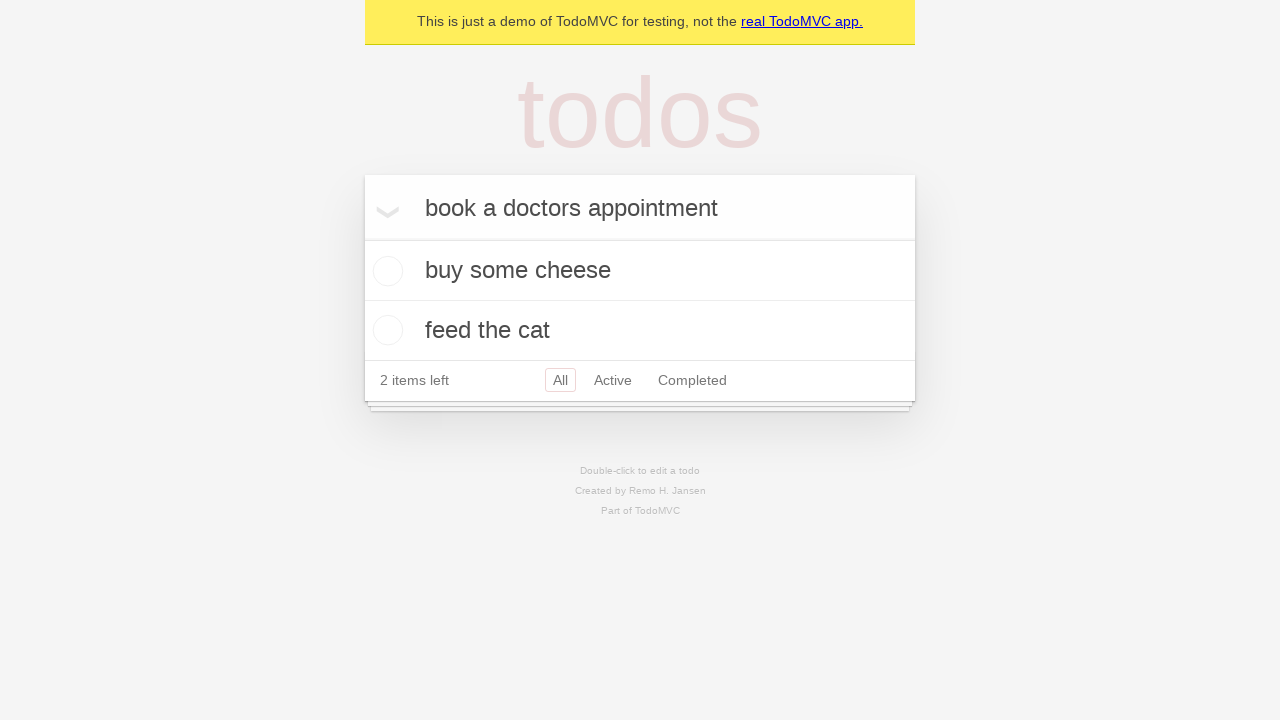

Pressed Enter to add third todo item on internal:attr=[placeholder="What needs to be done?"i]
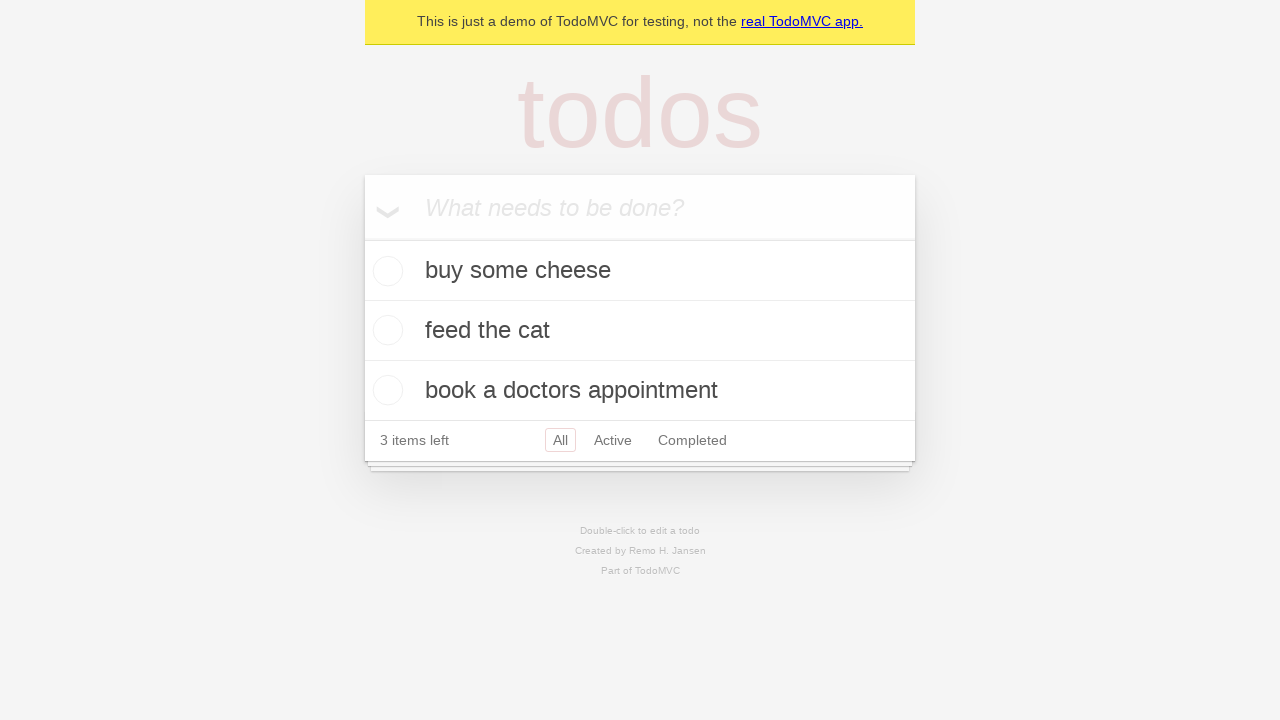

Checked 'Mark all as complete' checkbox to complete all items at (362, 238) on internal:label="Mark all as complete"i
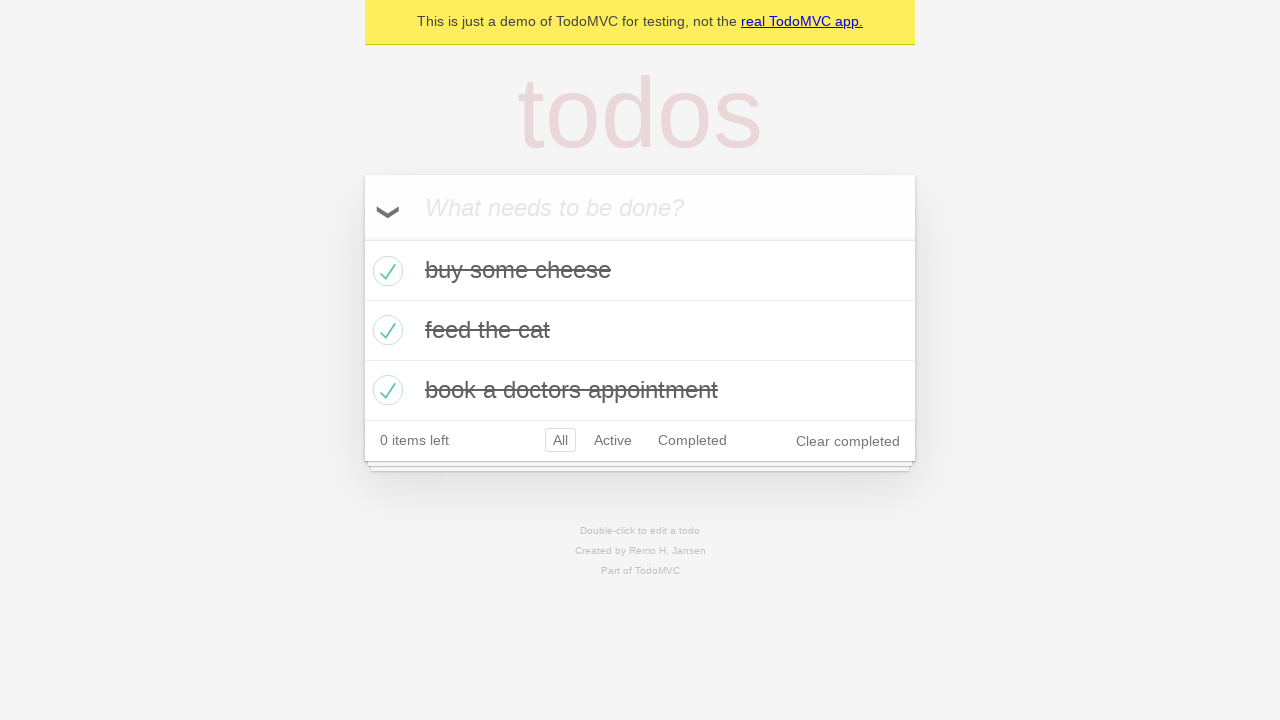

Unchecked first todo item to mark it as incomplete at (385, 271) on internal:testid=[data-testid="todo-item"s] >> nth=0 >> internal:role=checkbox
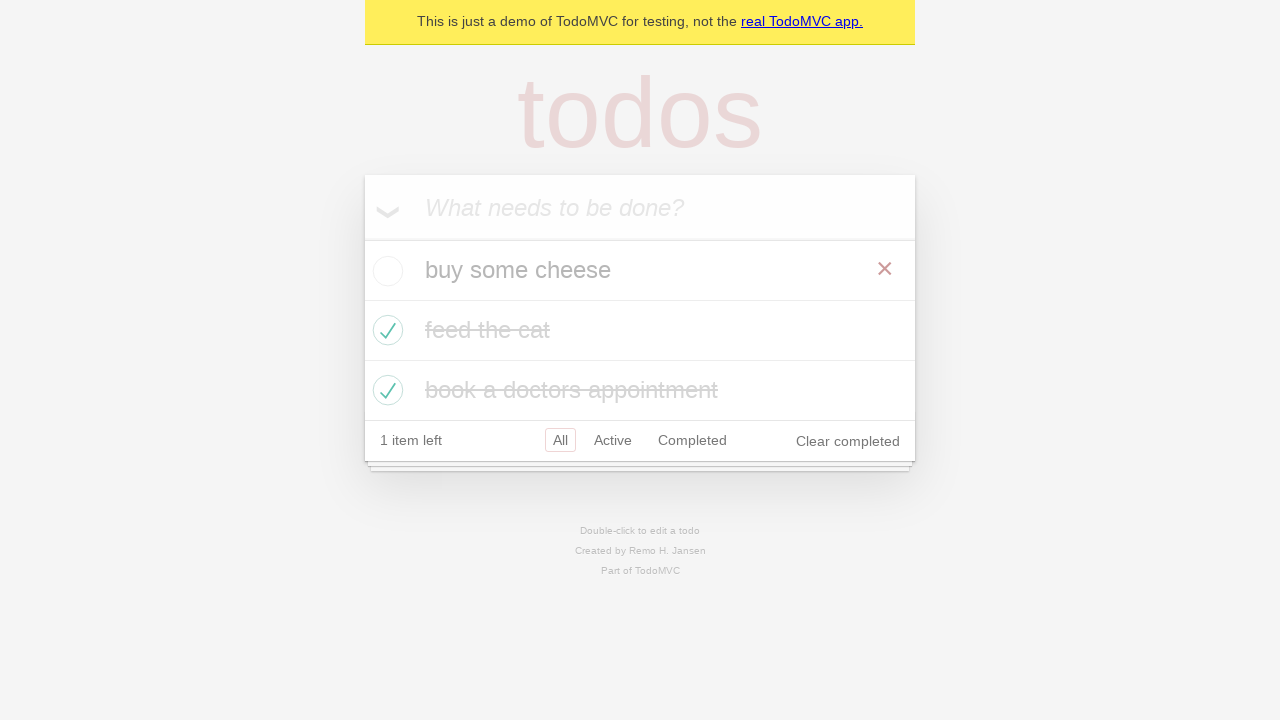

Checked first todo item again to mark it as complete at (385, 271) on internal:testid=[data-testid="todo-item"s] >> nth=0 >> internal:role=checkbox
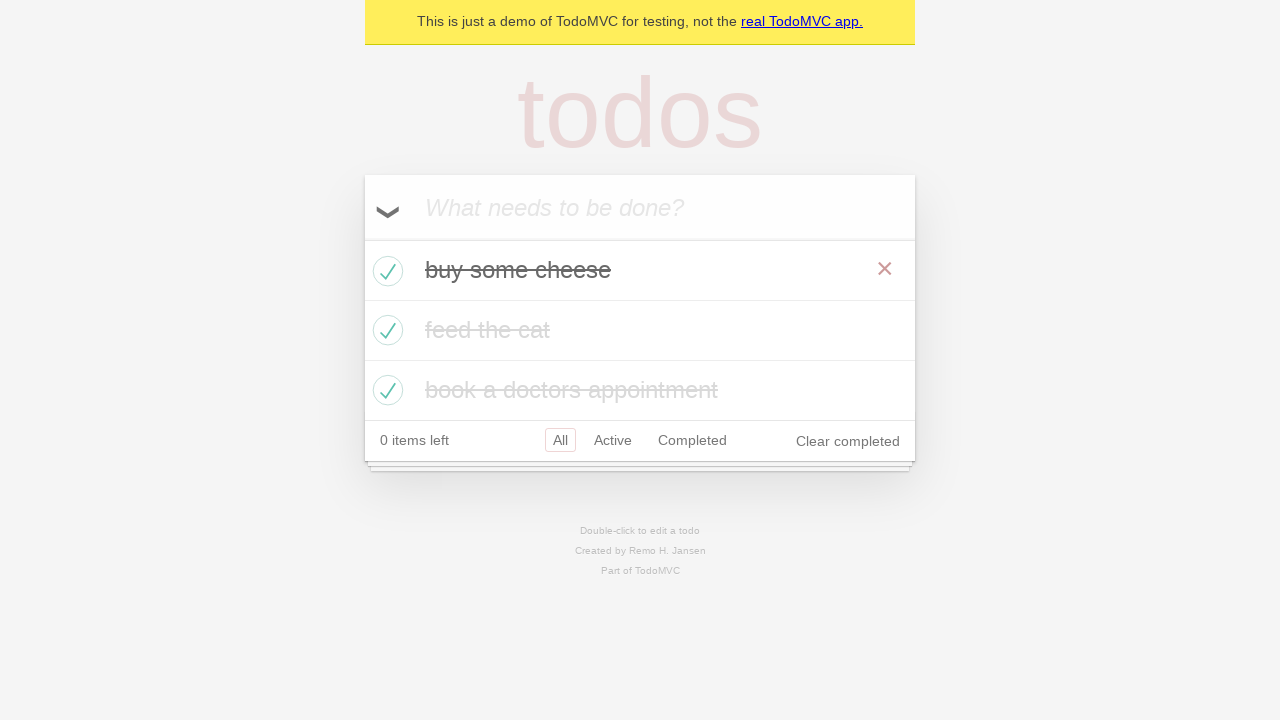

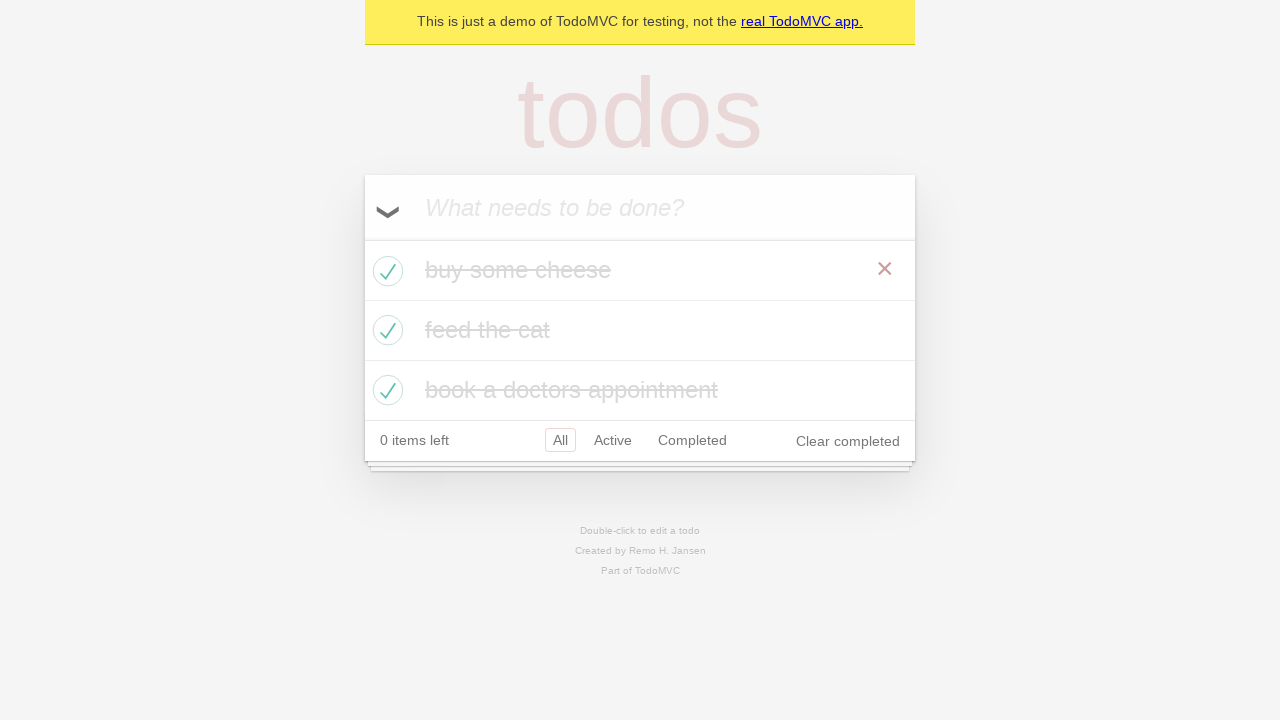